Navigates to the styles page and verifies that the correct header text is displayed

Starting URL: https://kristinek.github.io/site/examples/styles

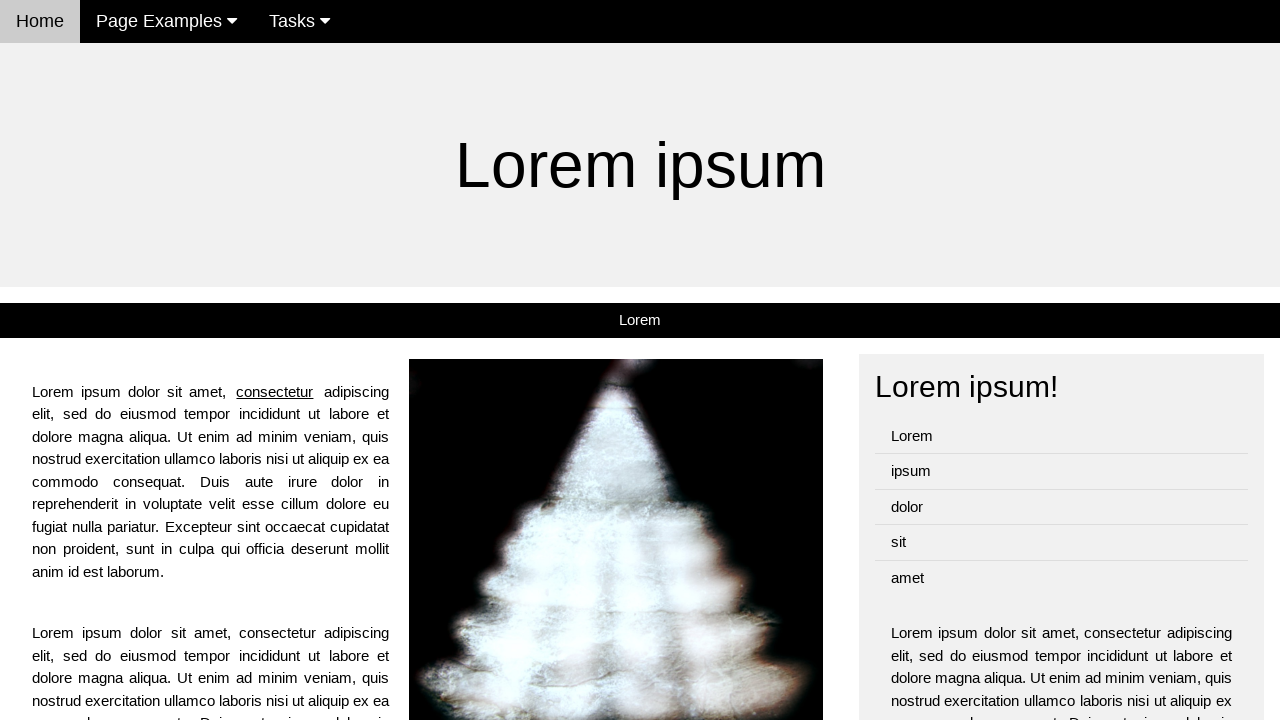

Navigated to styles page
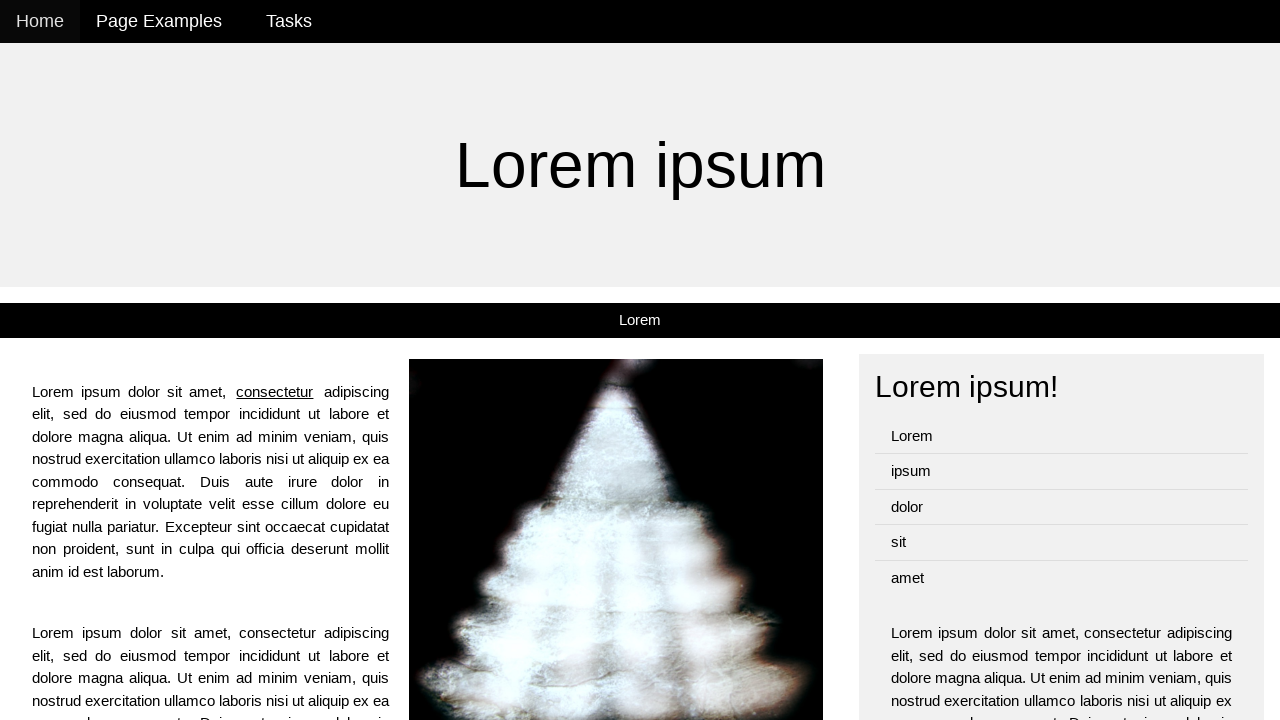

Retrieved h1 header text content
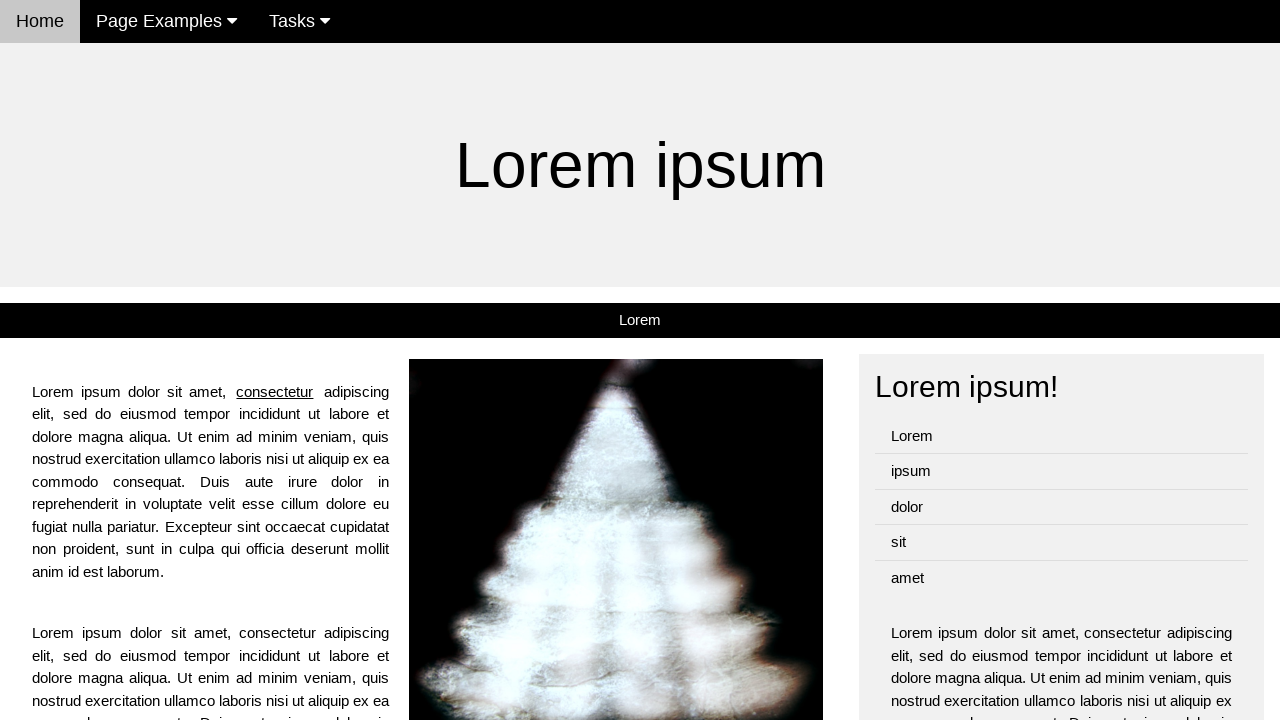

Asserted that header text equals 'Lorem ipsum'
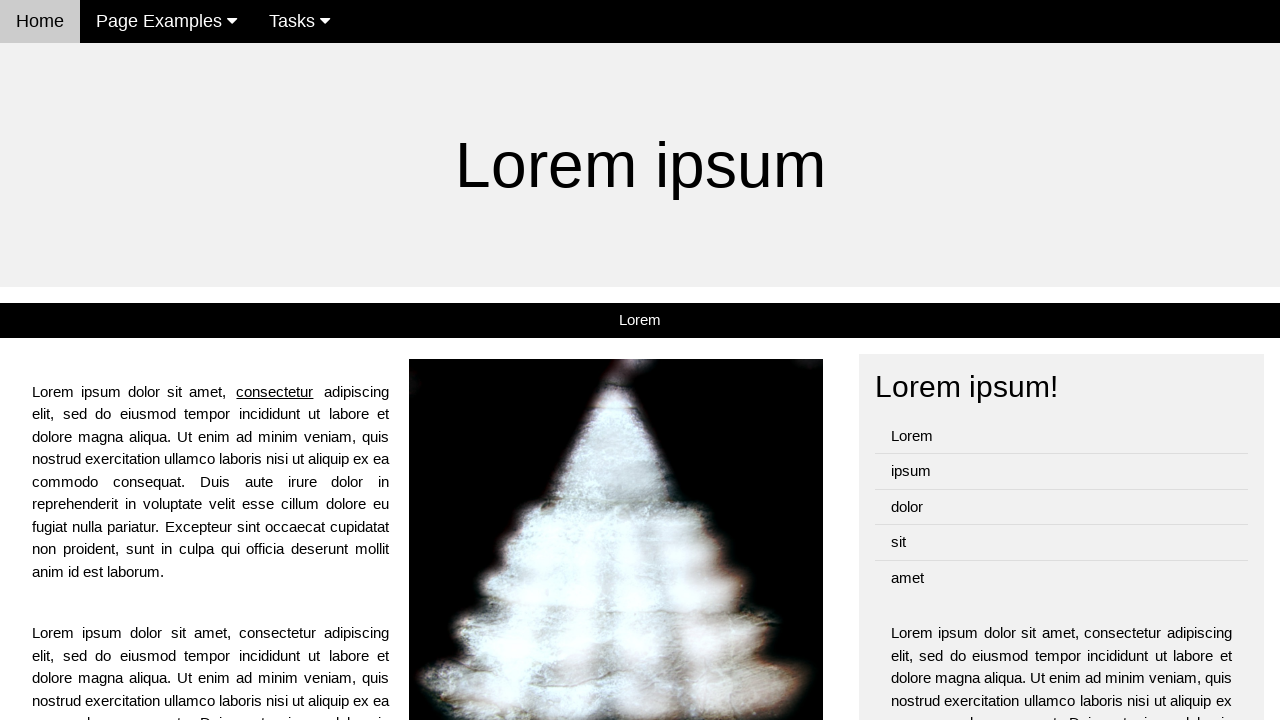

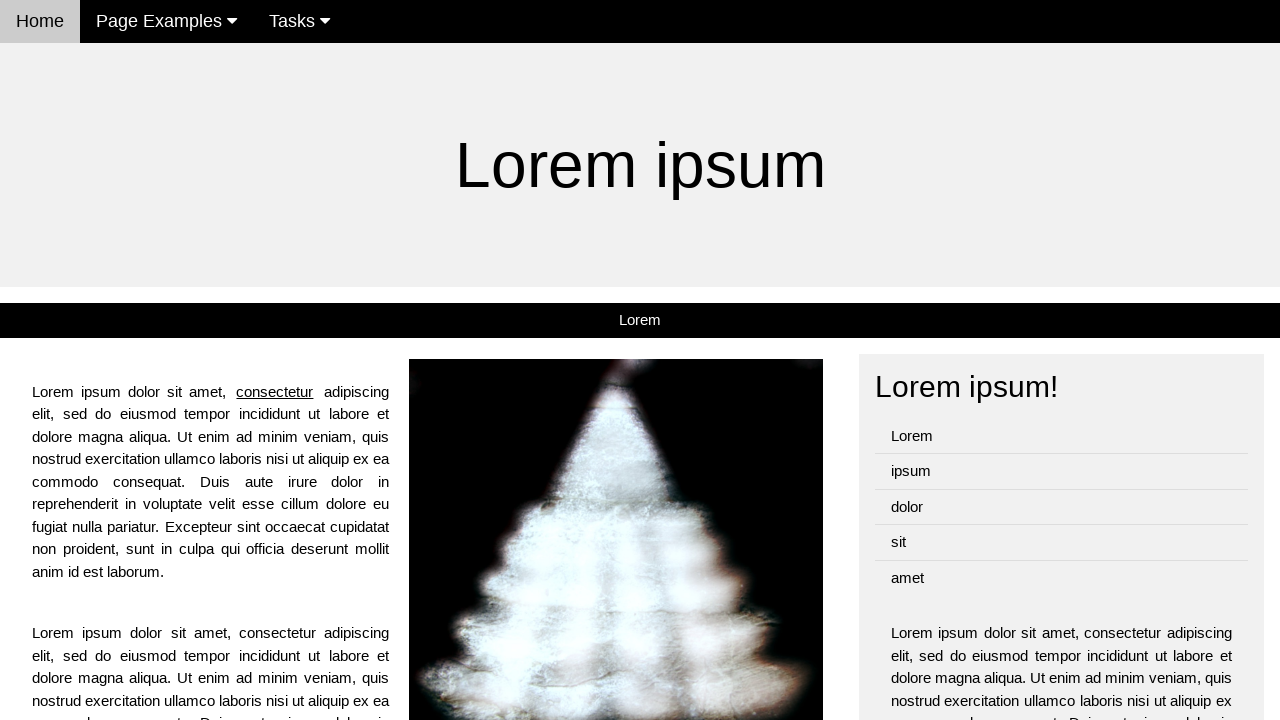